Tests alert and confirmation popup handling by entering text, triggering alerts, and accepting/dismissing them

Starting URL: https://www.rahulshettyacademy.com/AutomationPractice/

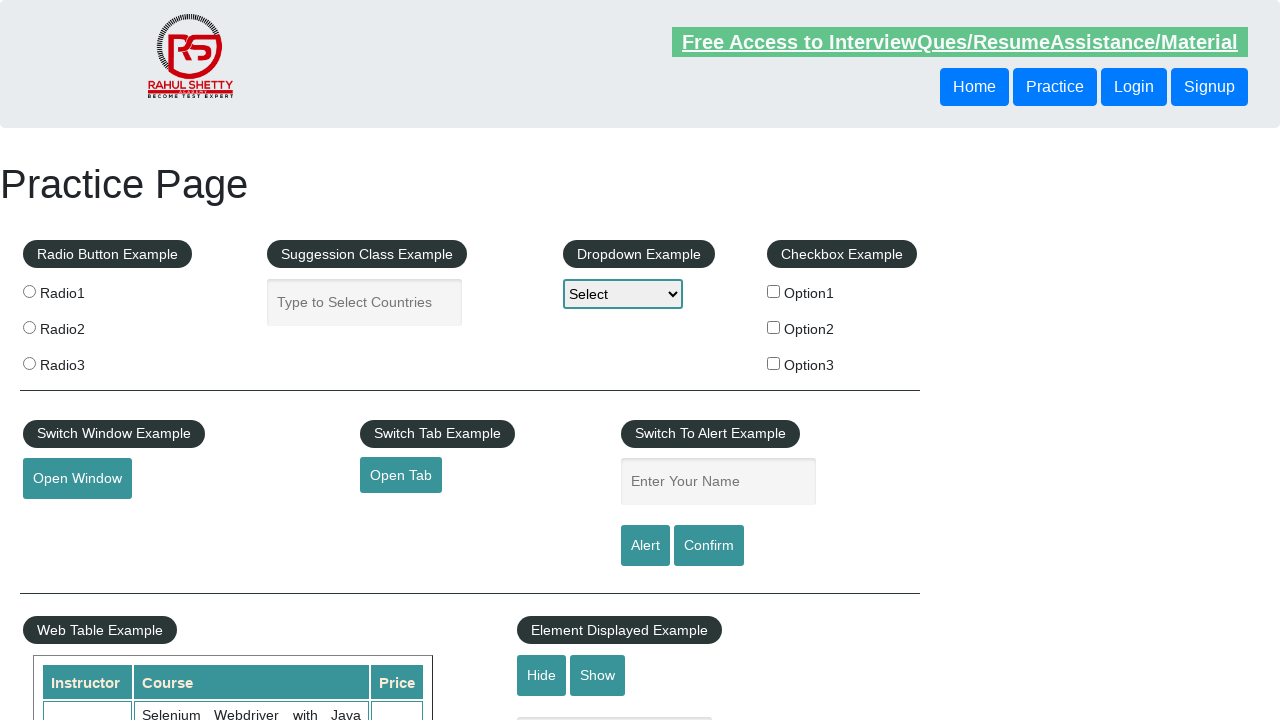

Navigated to Rahul Shetty Academy Automation Practice page
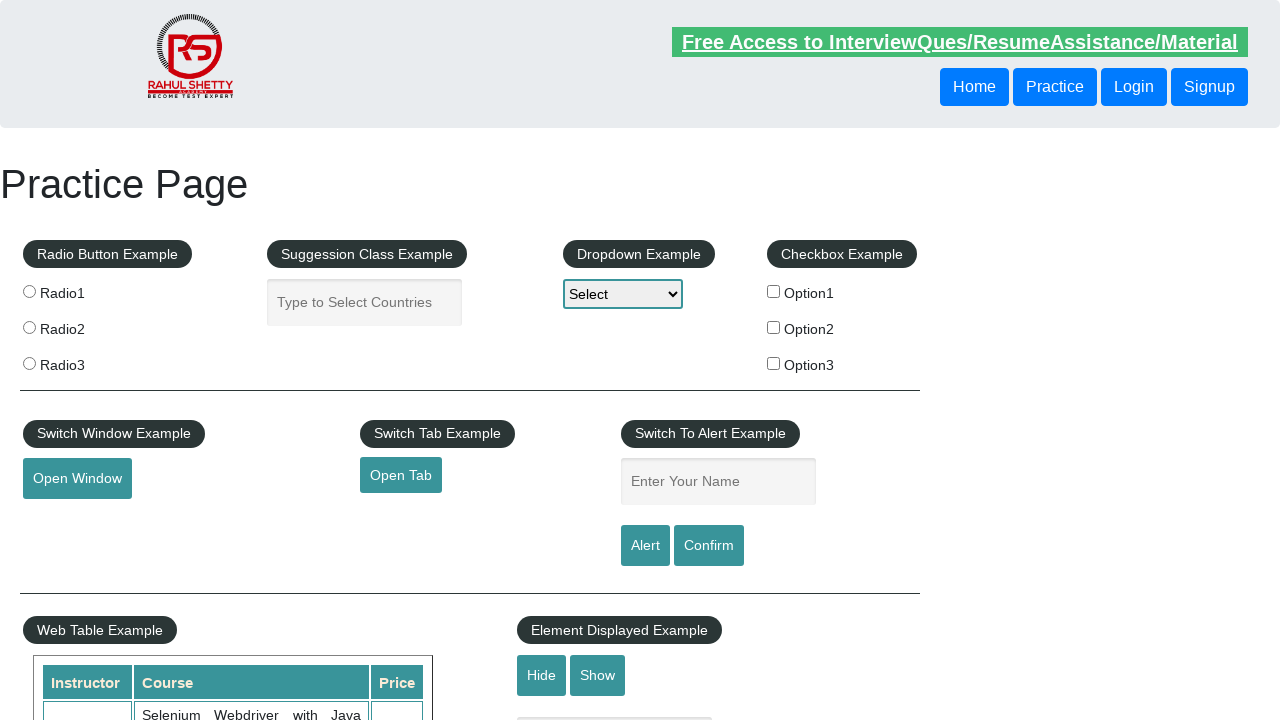

Entered 'Sushant' in the name text field on #name
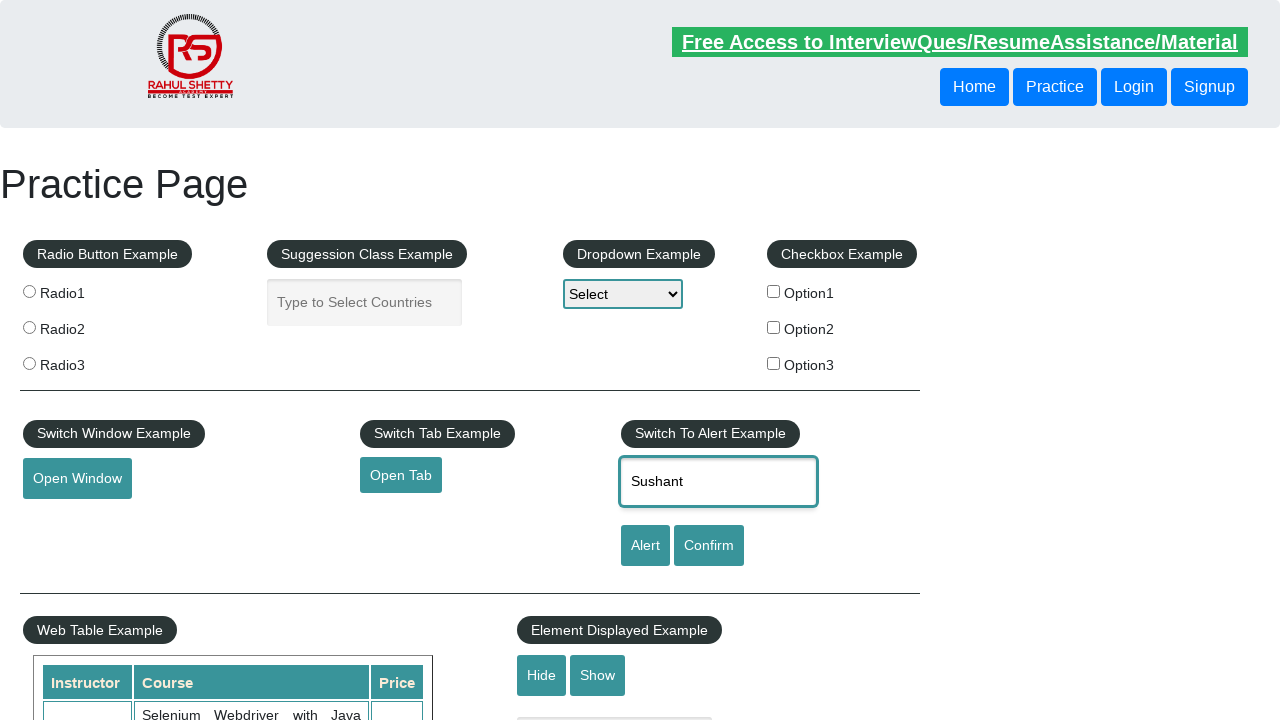

Clicked alert button to trigger alert popup at (645, 546) on #alertbtn
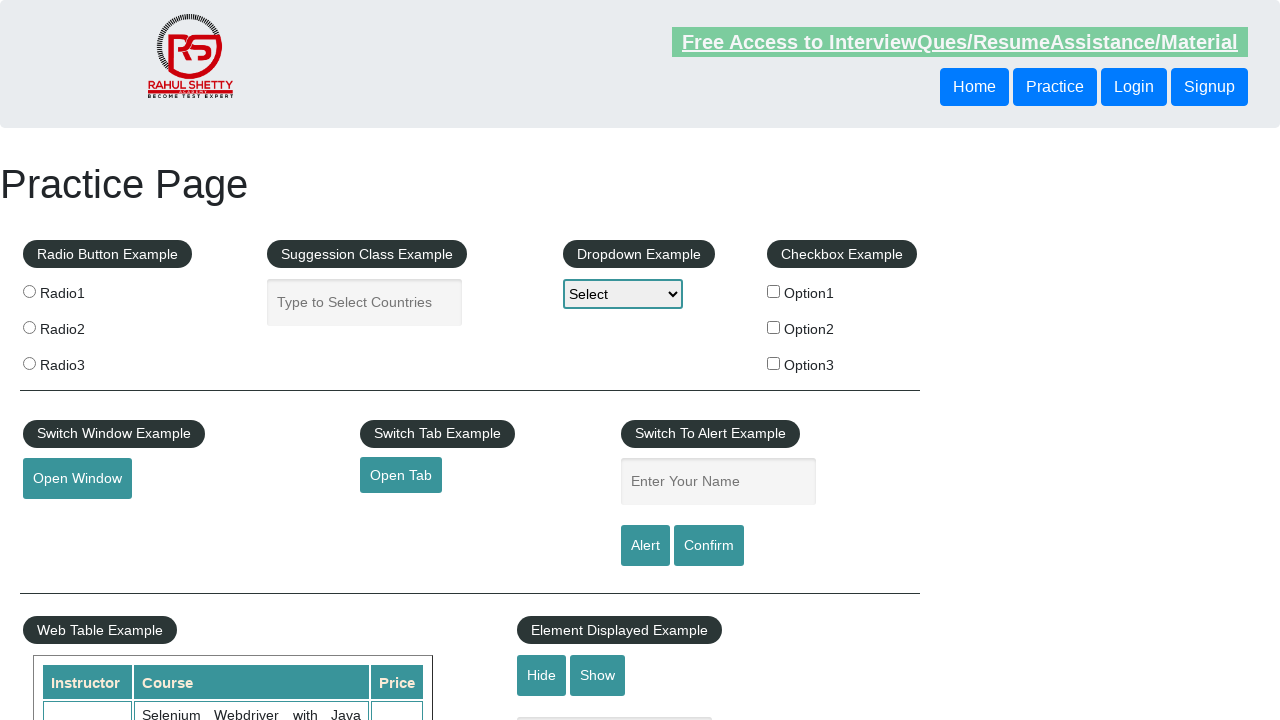

Set up dialog handler to accept alerts
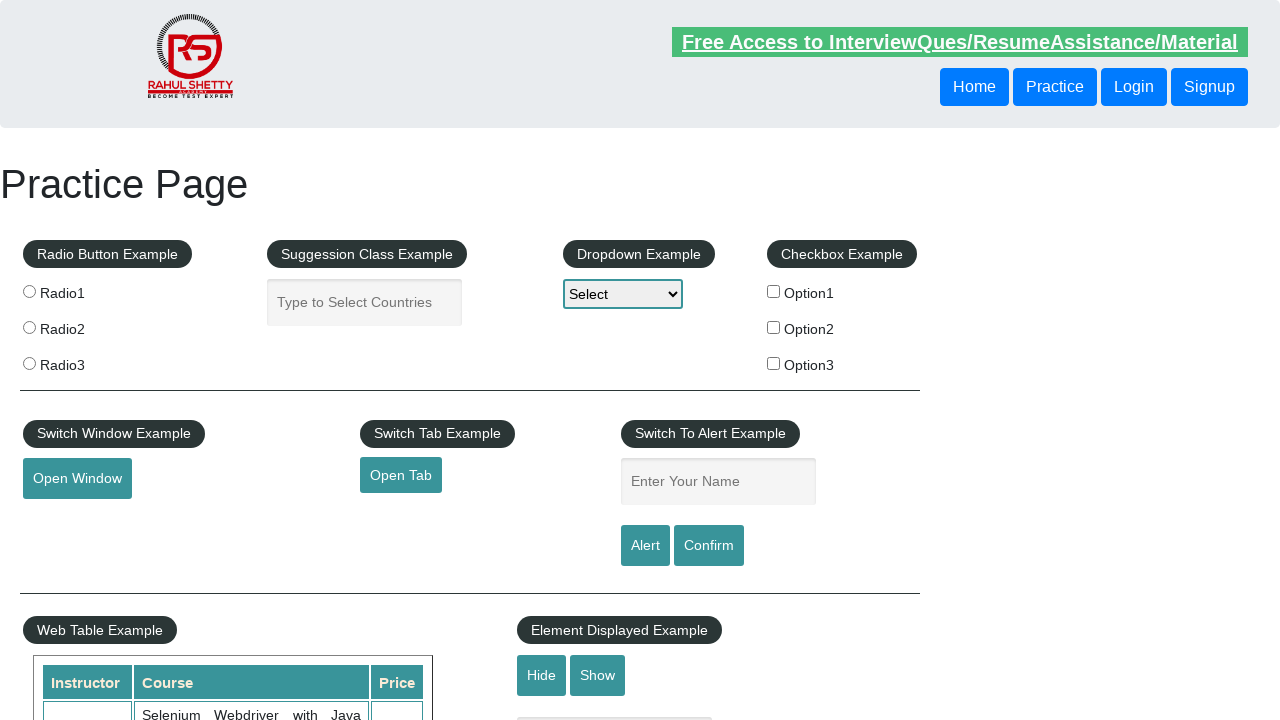

Re-triggered alert button and accepted the alert dialog at (645, 546) on #alertbtn
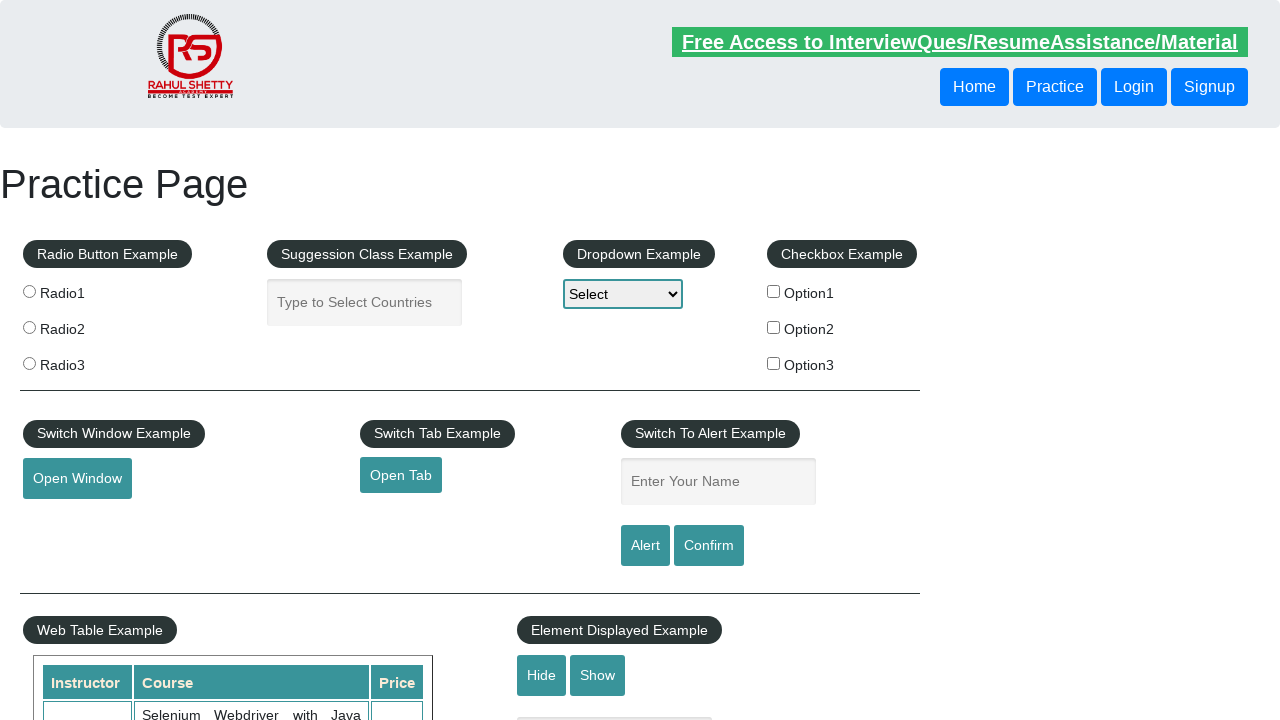

Set up dialog handler to dismiss confirmation dialogs
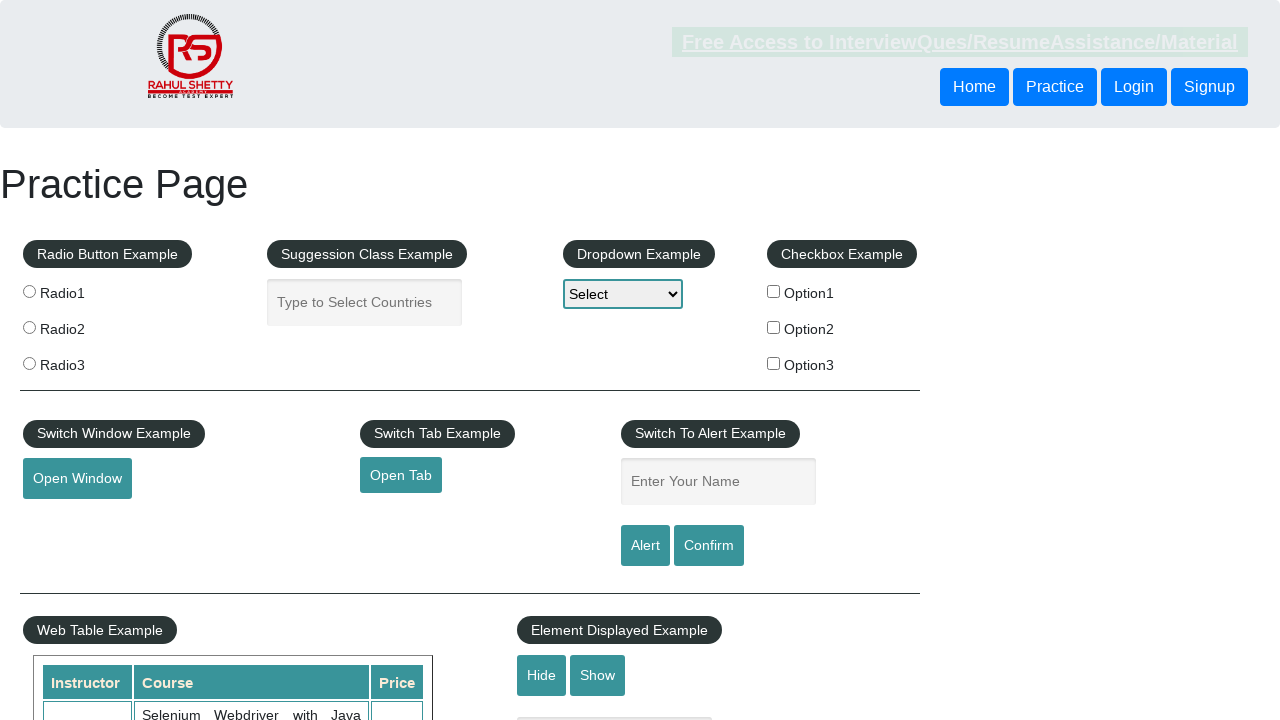

Clicked confirm button and dismissed the confirmation dialog at (709, 546) on #confirmbtn
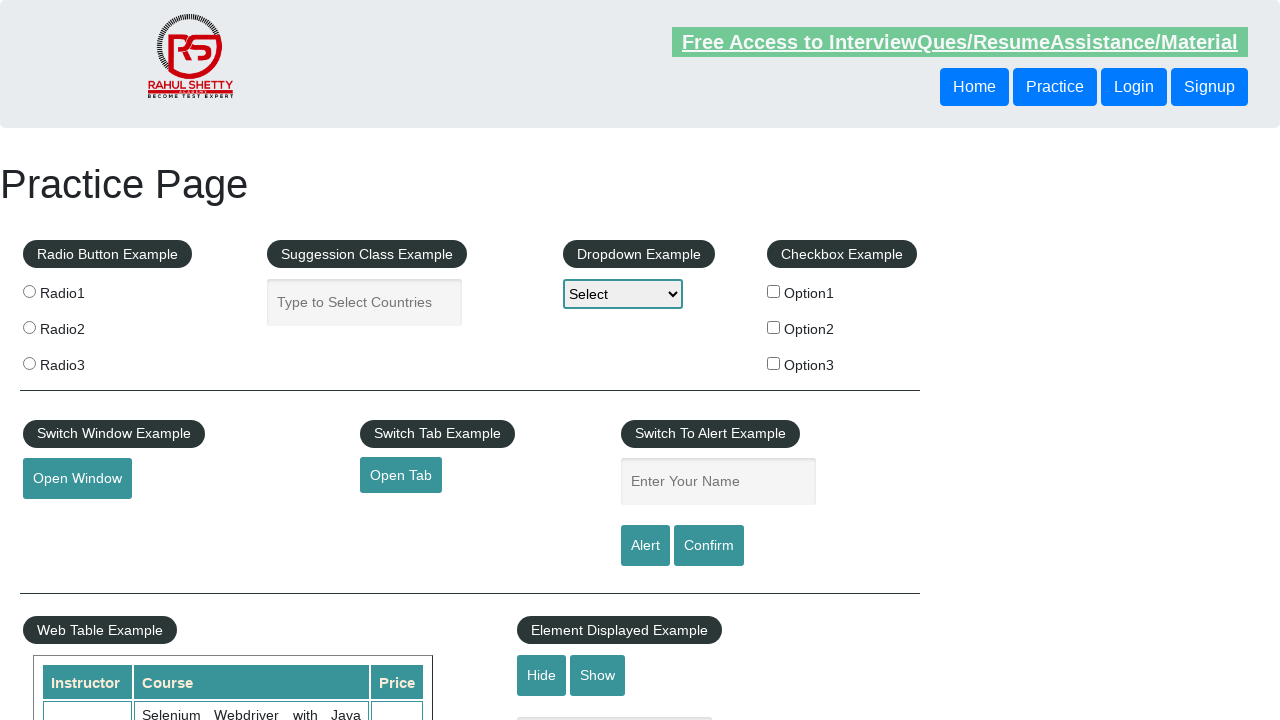

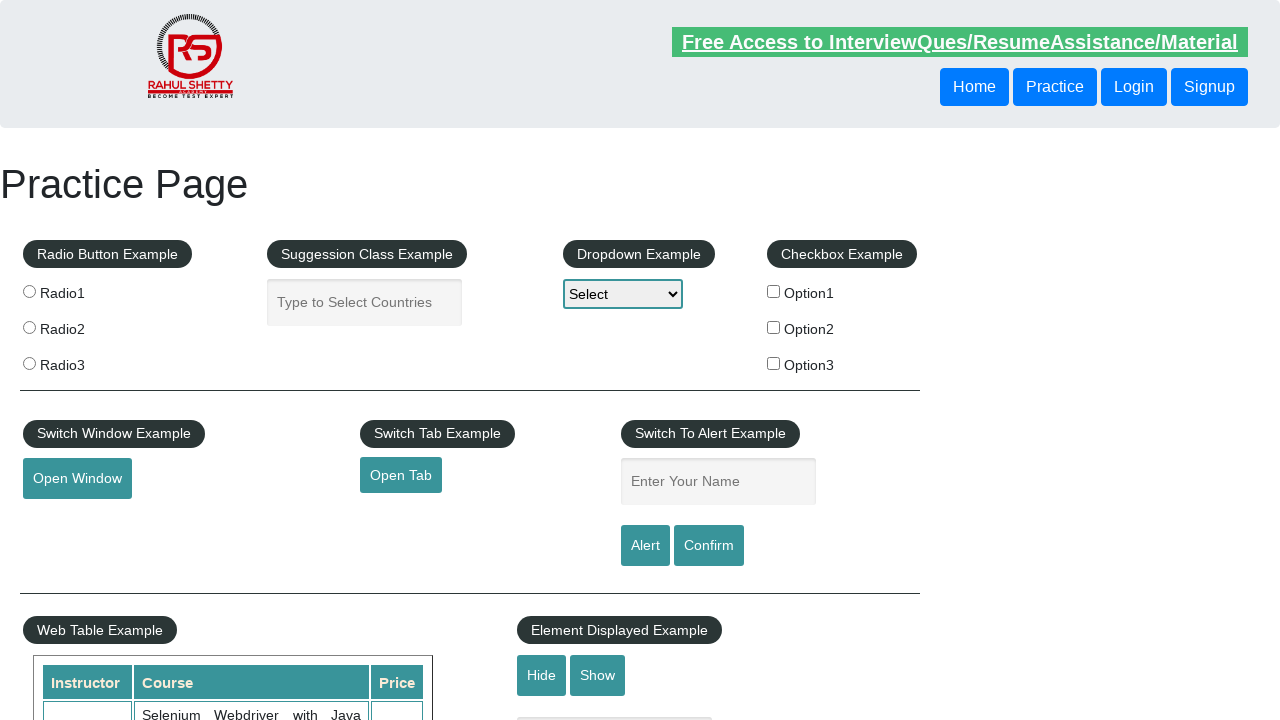